Tests the Zoho Marketplace search and filtering functionality by searching for extensions, filtering by rating (4+ stars), selecting deployment type (Zoho platform), and toggling between free and paid extension views.

Starting URL: https://marketplace.zoho.com/gsearch?searchTerm=voice%20call

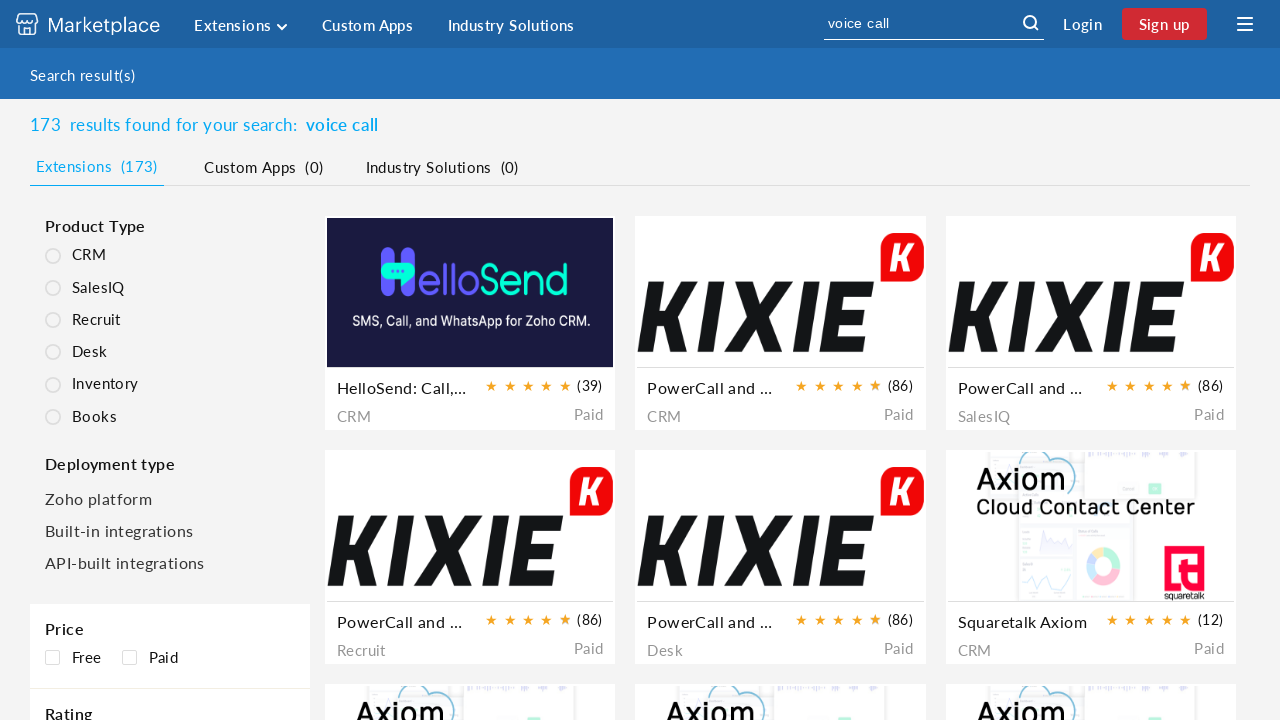

Clicked on 4+ star rating filter
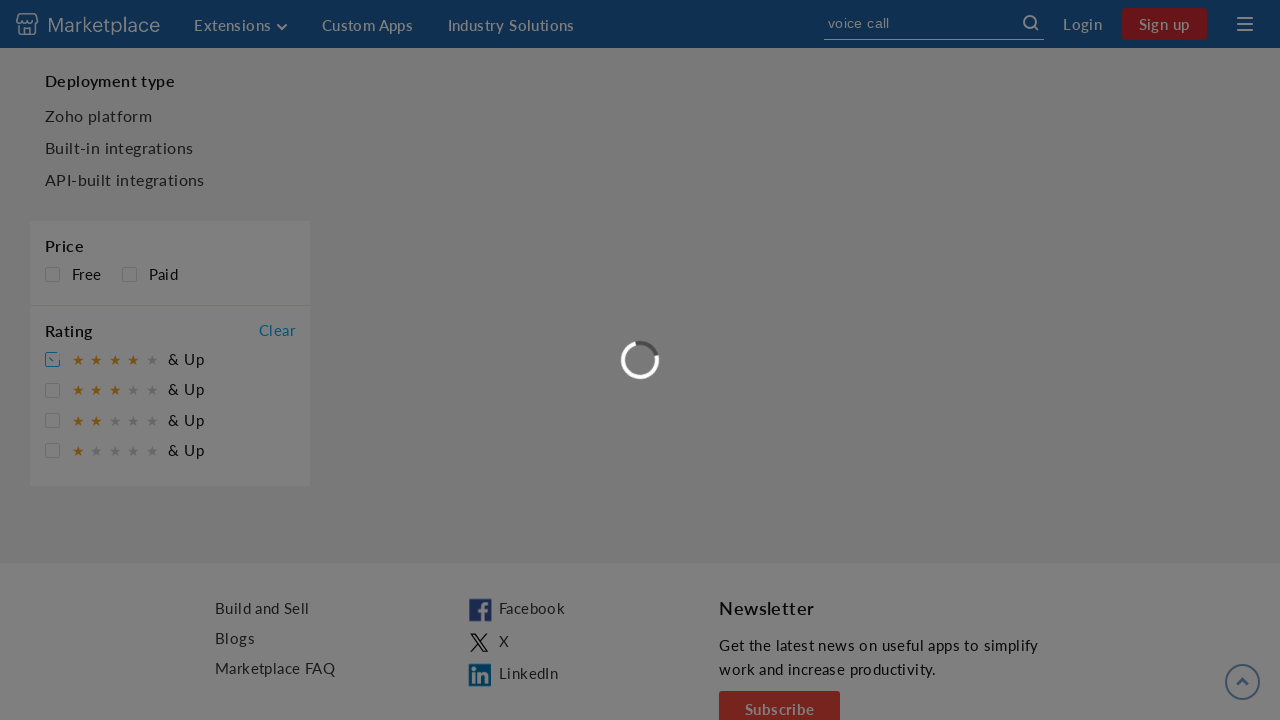

Selected Zoho platform deployment type
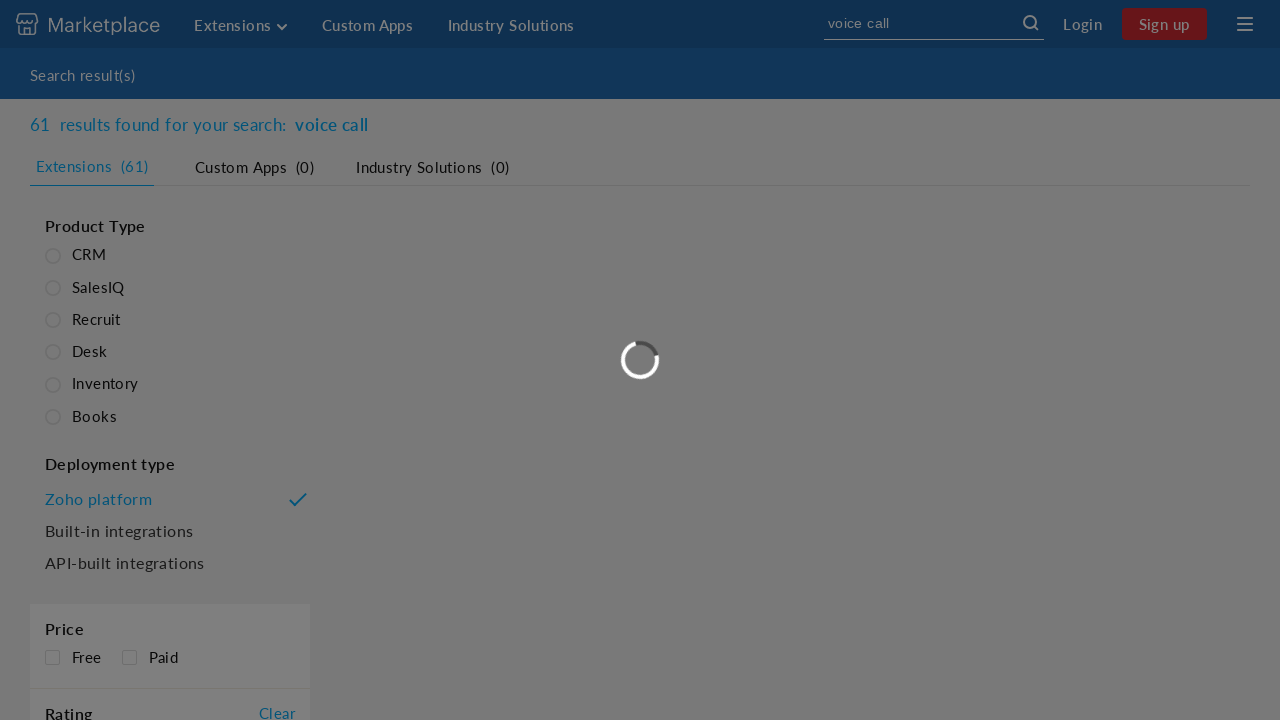

Clicked on Free pricing filter
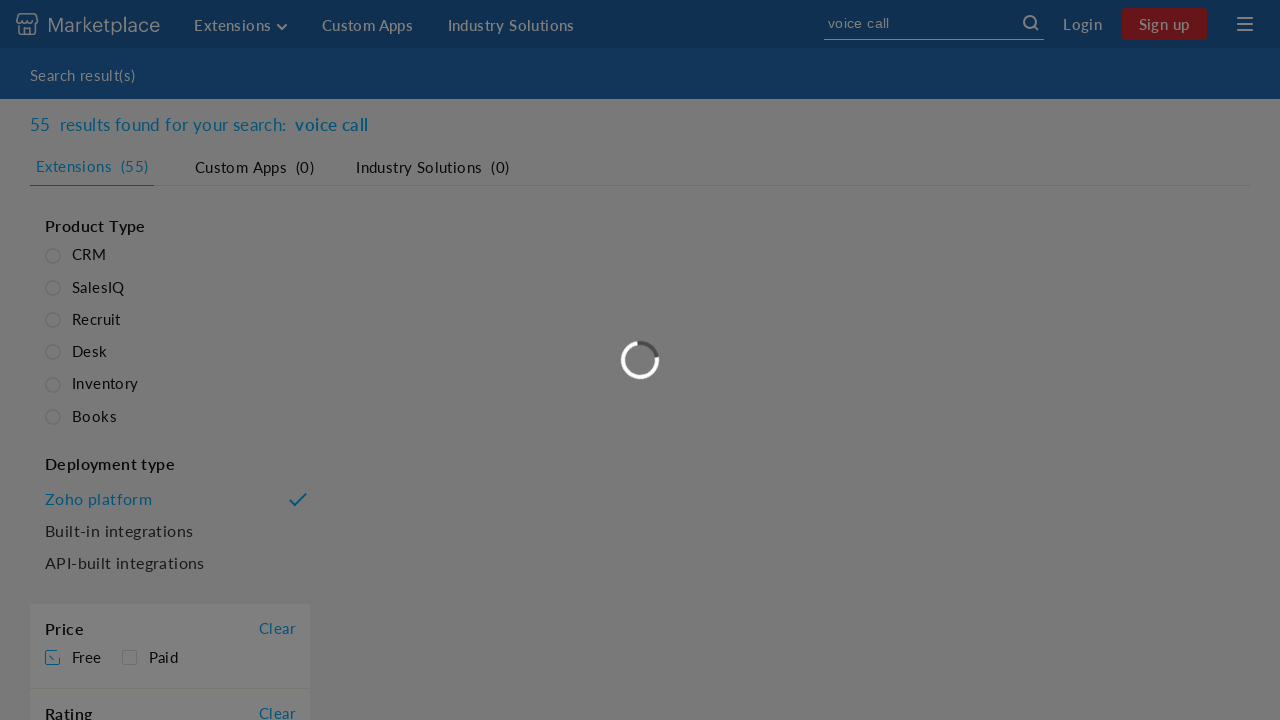

Free extension listings loaded
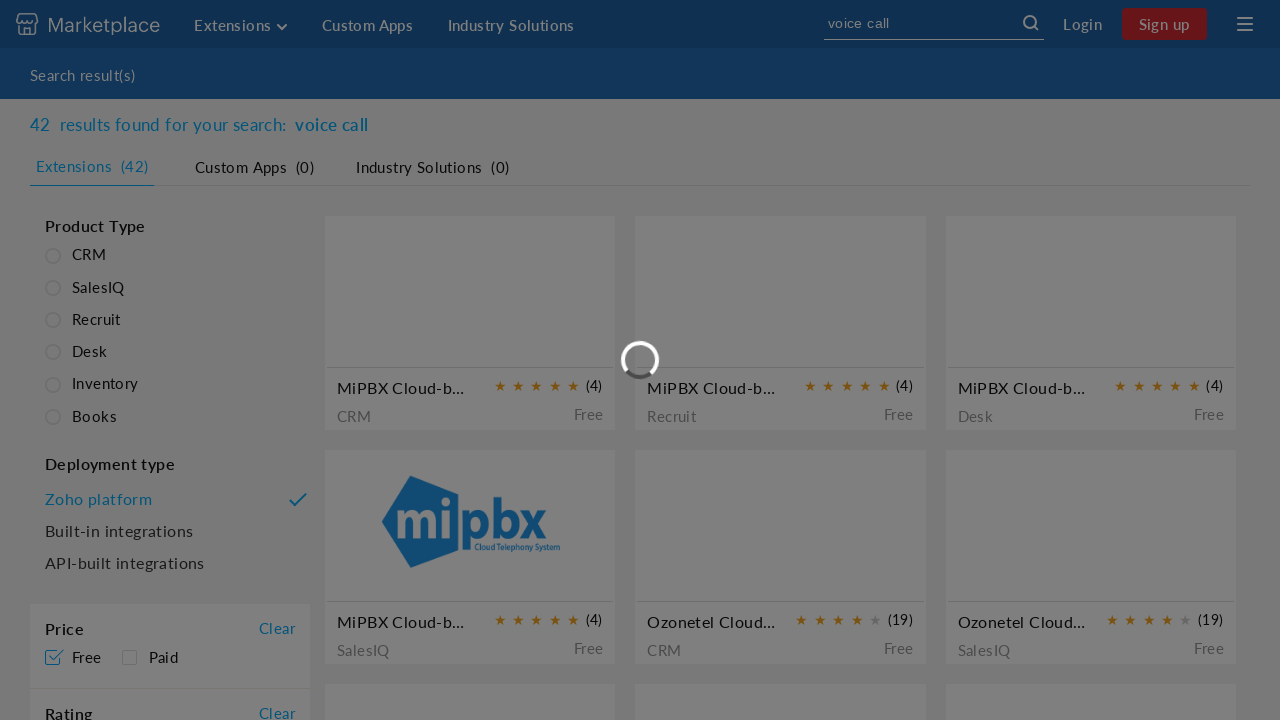

Verified free extensions are displayed
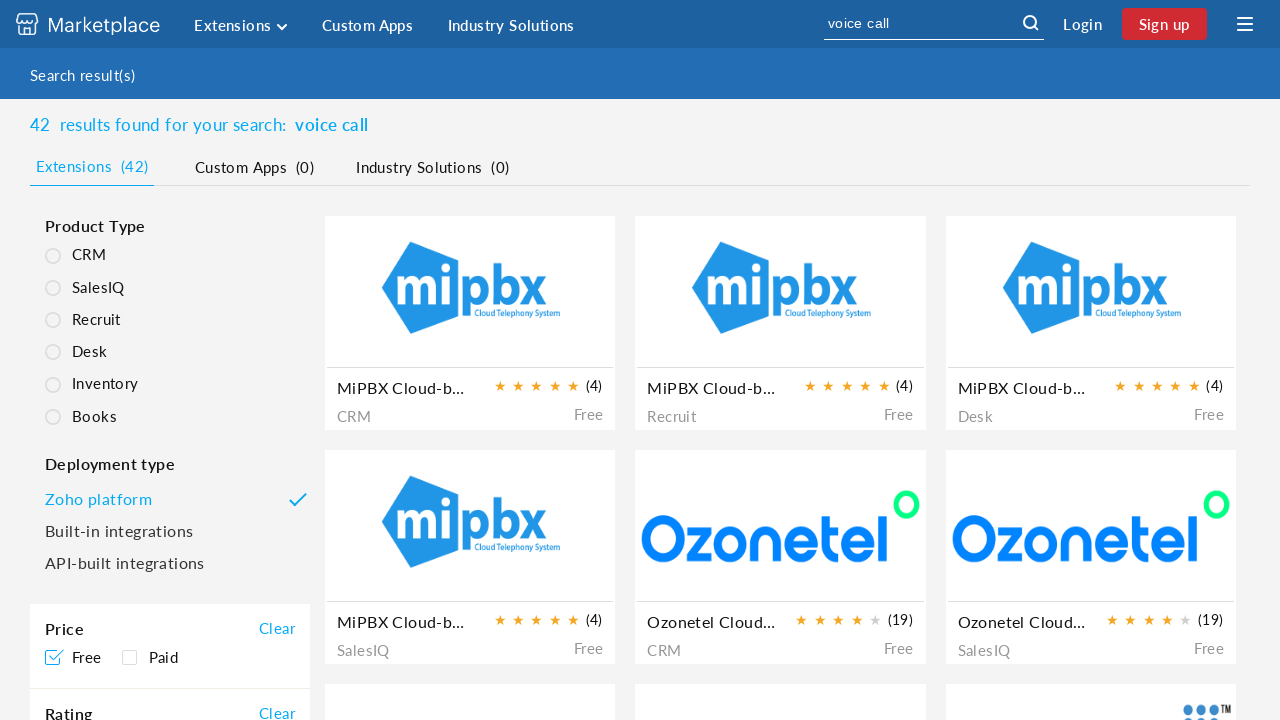

Clicked on Paid pricing filter to view paid extensions
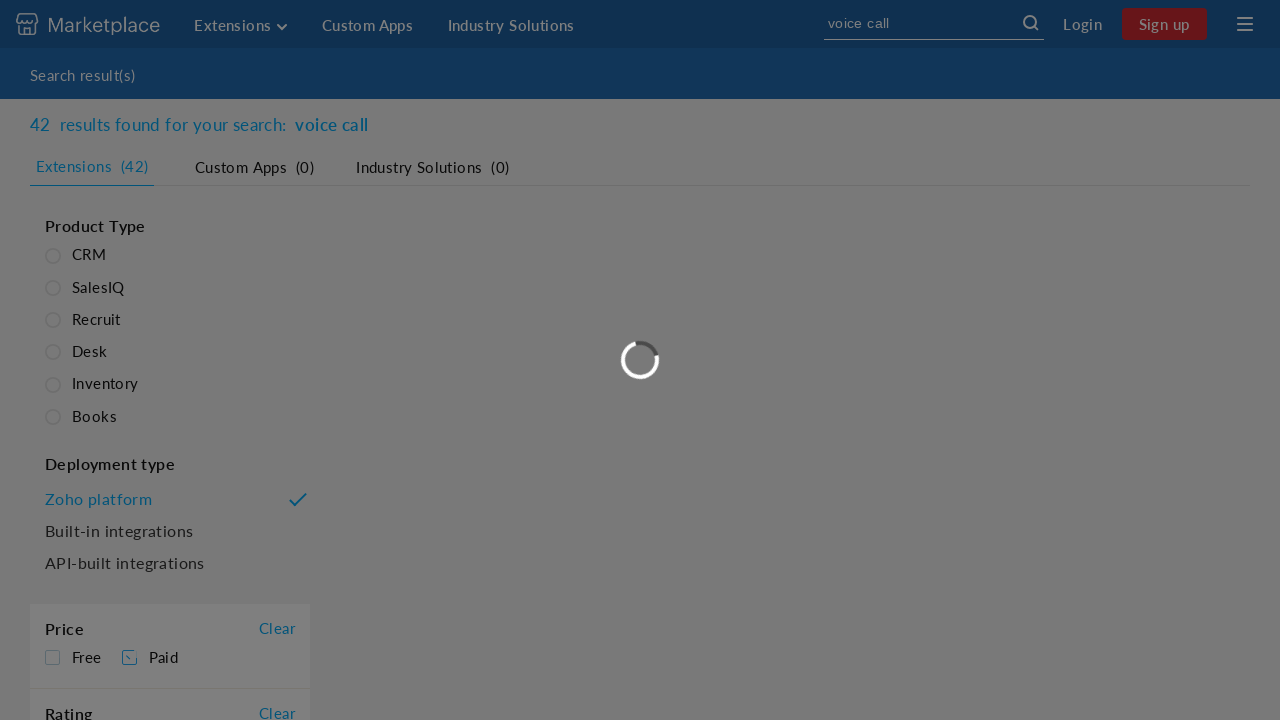

Paid extension listings loaded
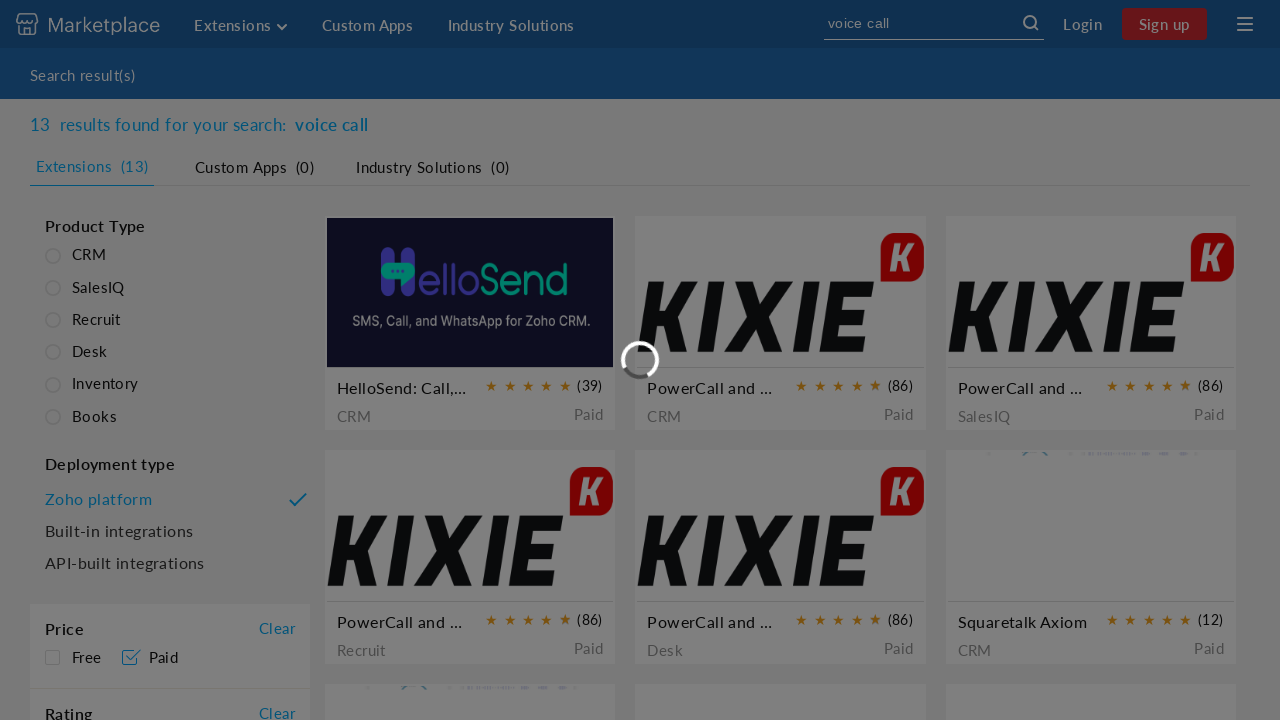

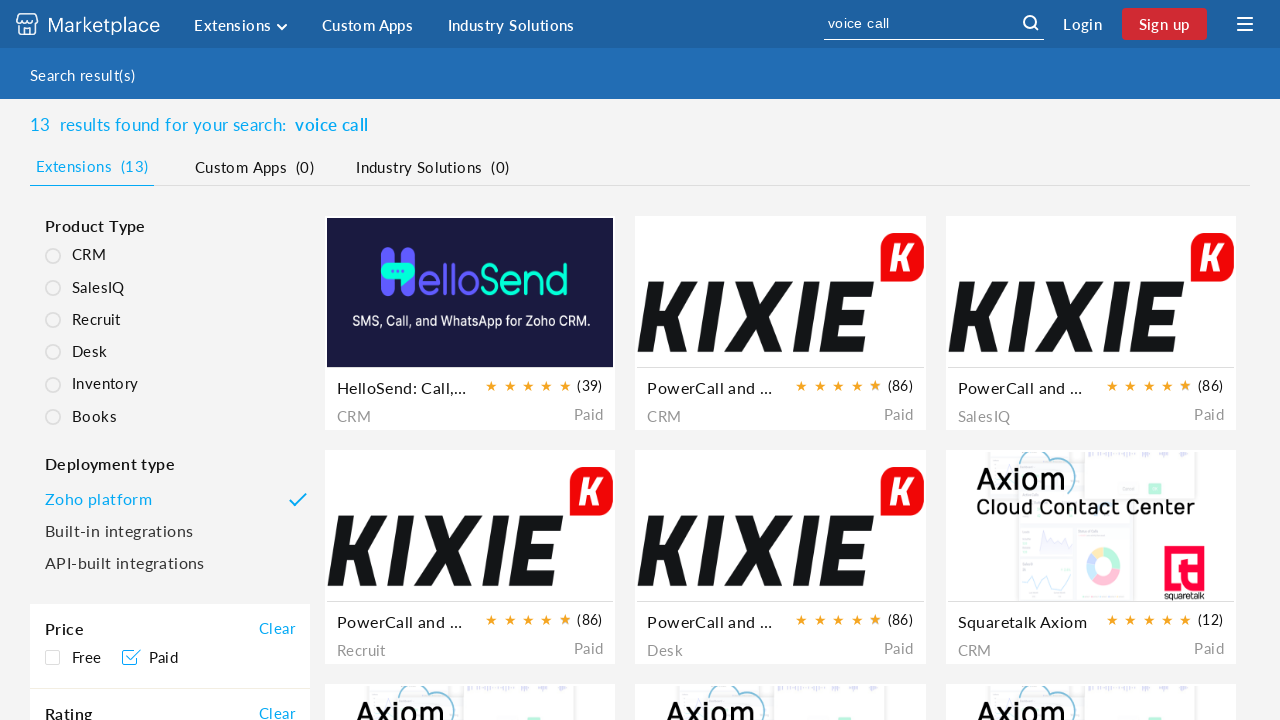